Tests table sorting functionality by clicking the Due column header twice and verifying the column values are sorted in descending order

Starting URL: http://the-internet.herokuapp.com/tables

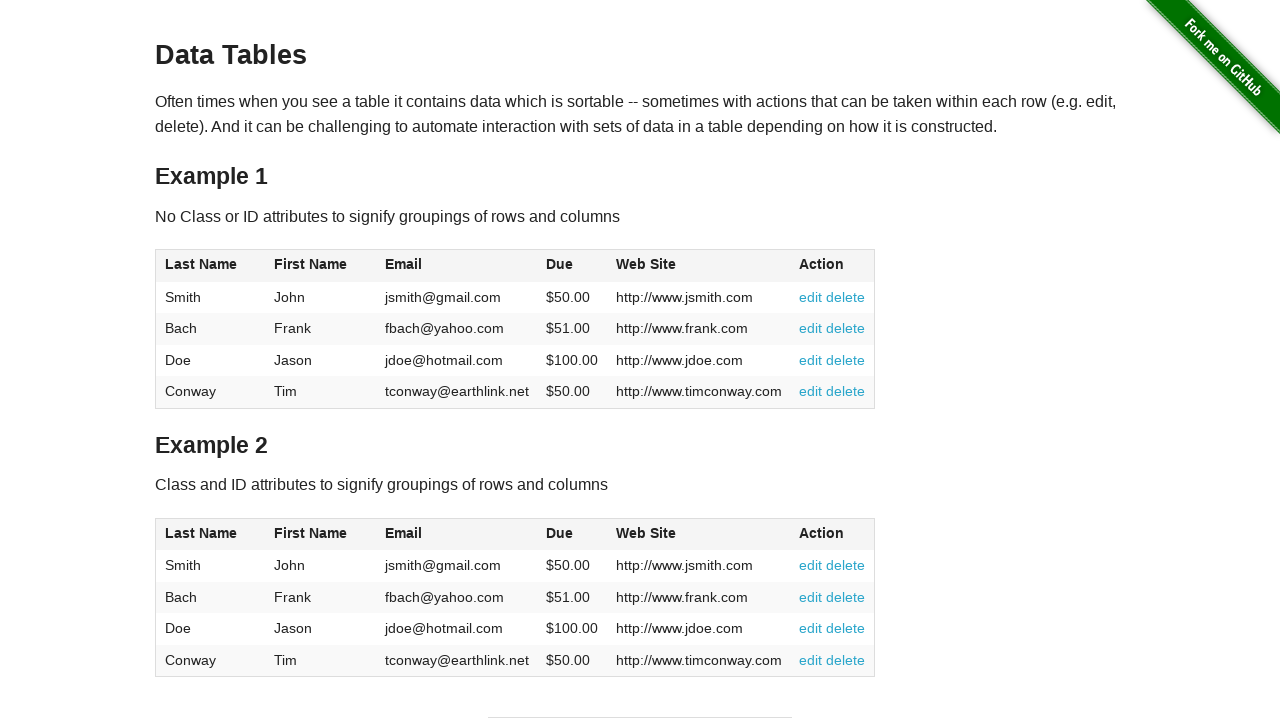

Clicked Due column header first time at (572, 266) on #table1 thead tr th:nth-of-type(4)
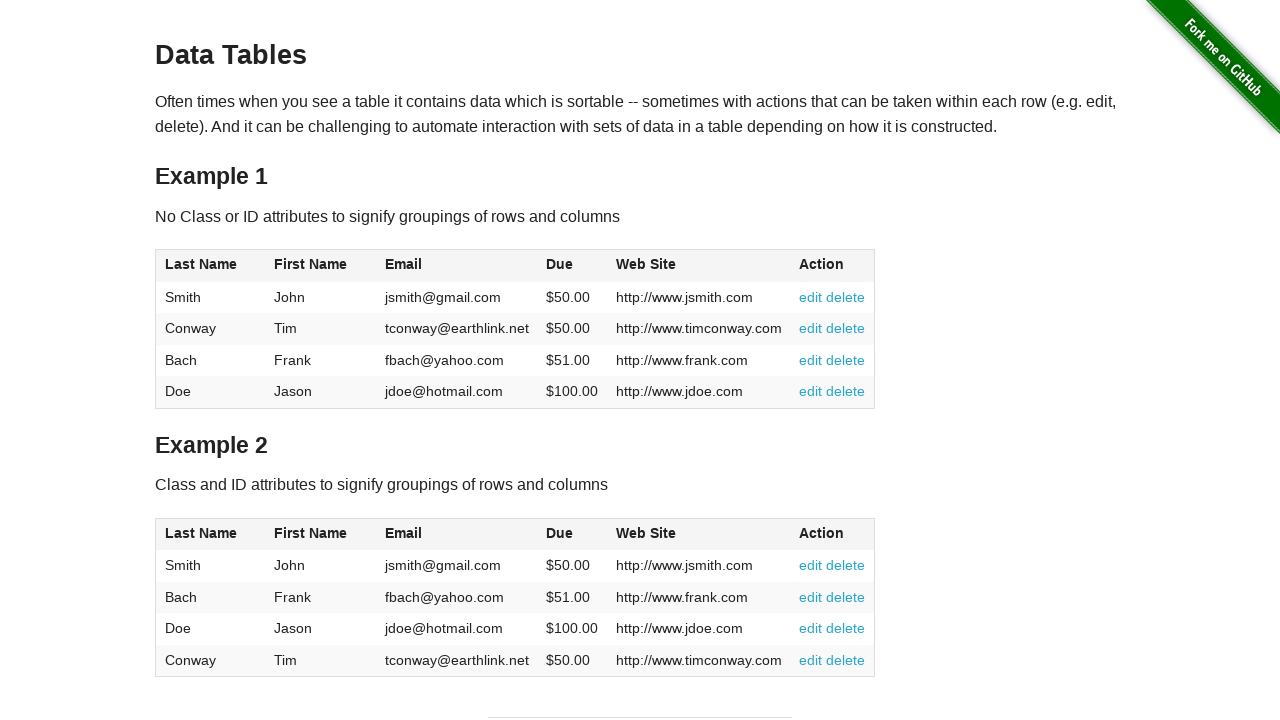

Clicked Due column header second time to sort descending at (572, 266) on #table1 thead tr th:nth-of-type(4)
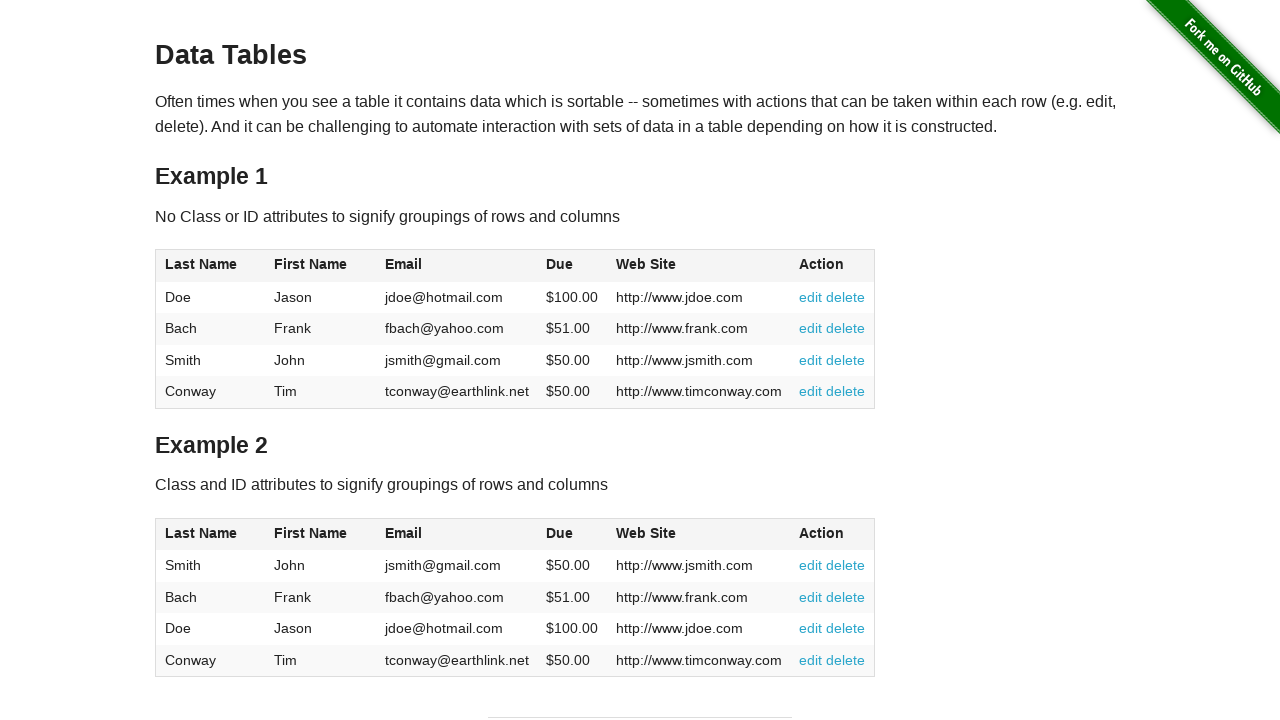

Table data loaded and Due column values are now visible
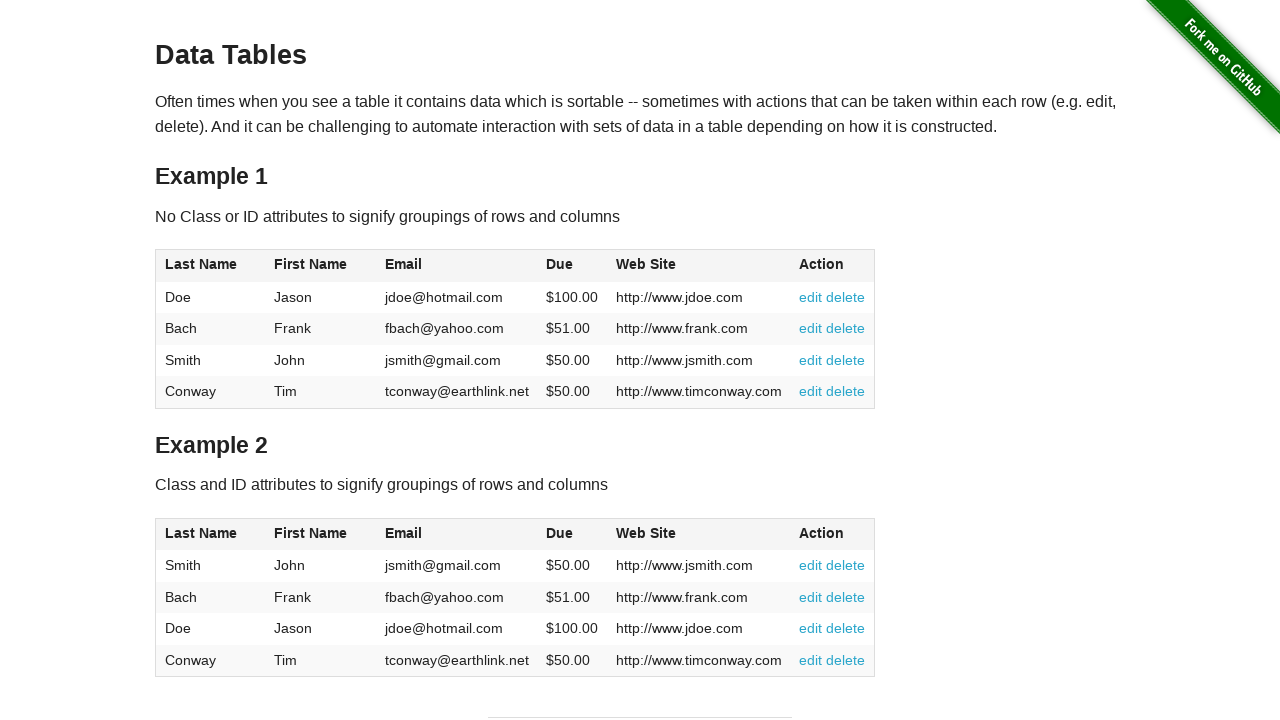

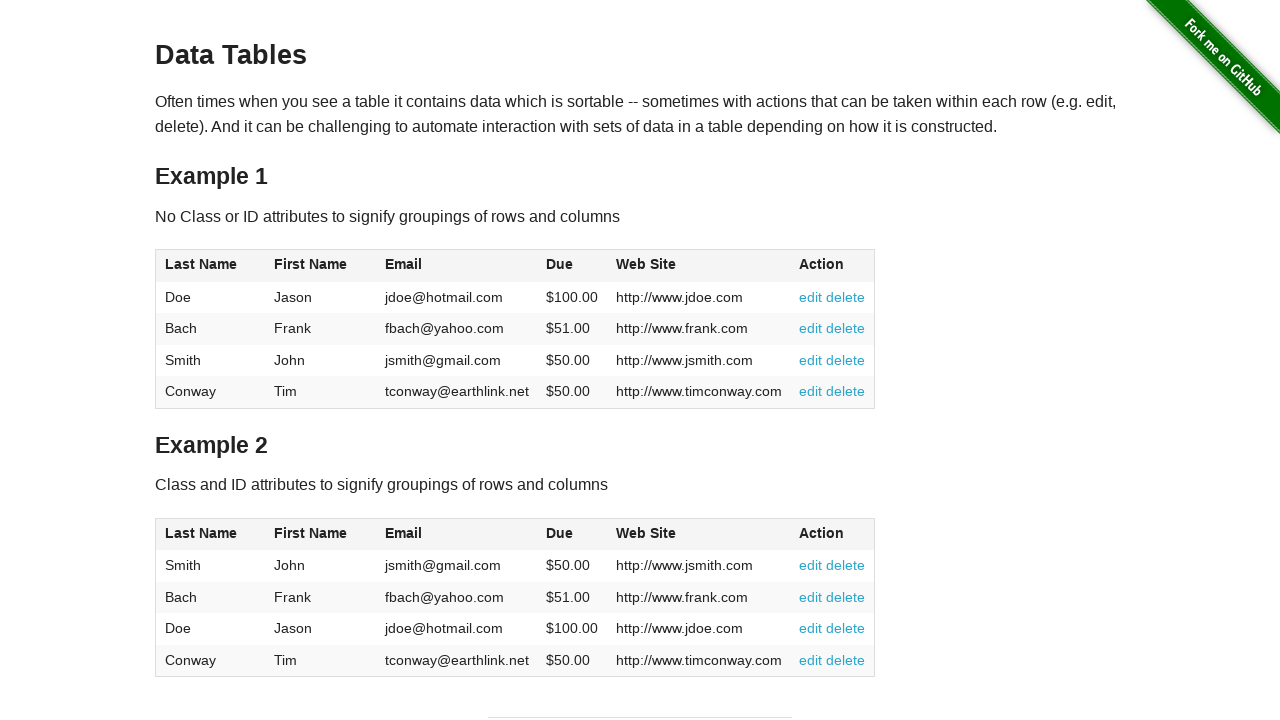